Tests relative locator functionality by finding an element above another element on the automation bookstore page

Starting URL: https://automationbookstore.dev/

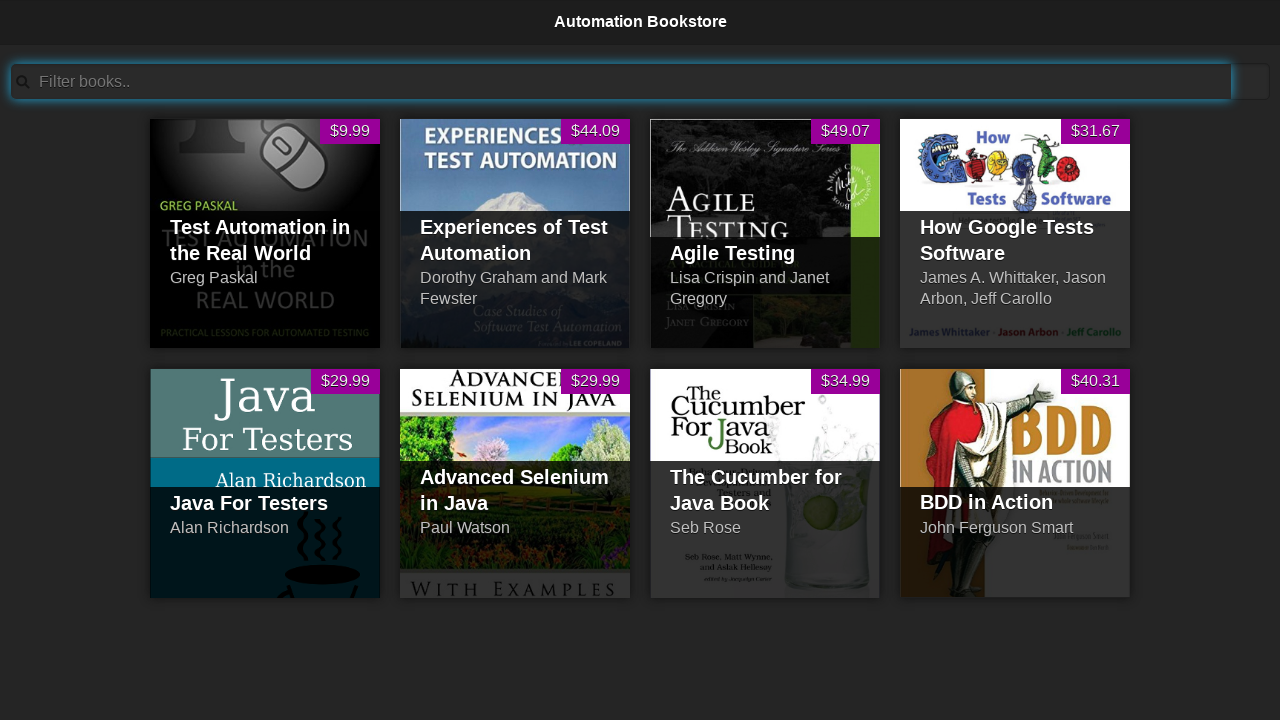

Navigated to automation bookstore homepage
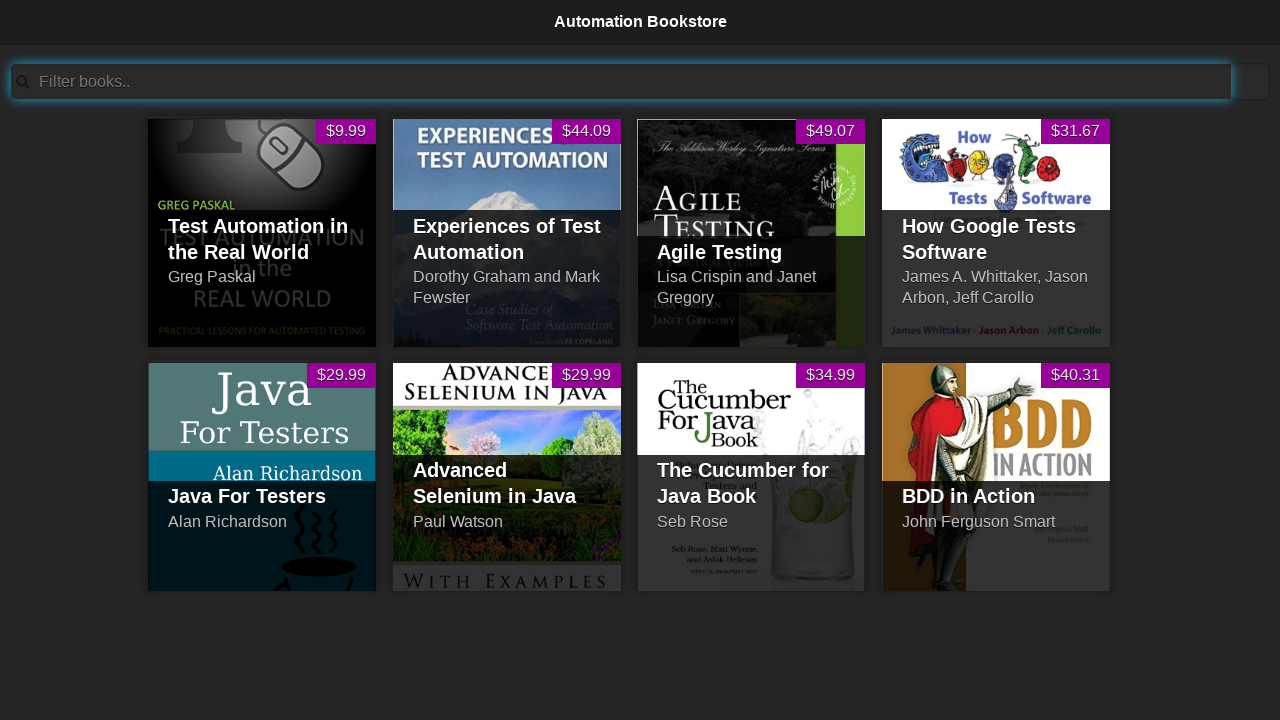

Waited for book element with id pid6_title to load
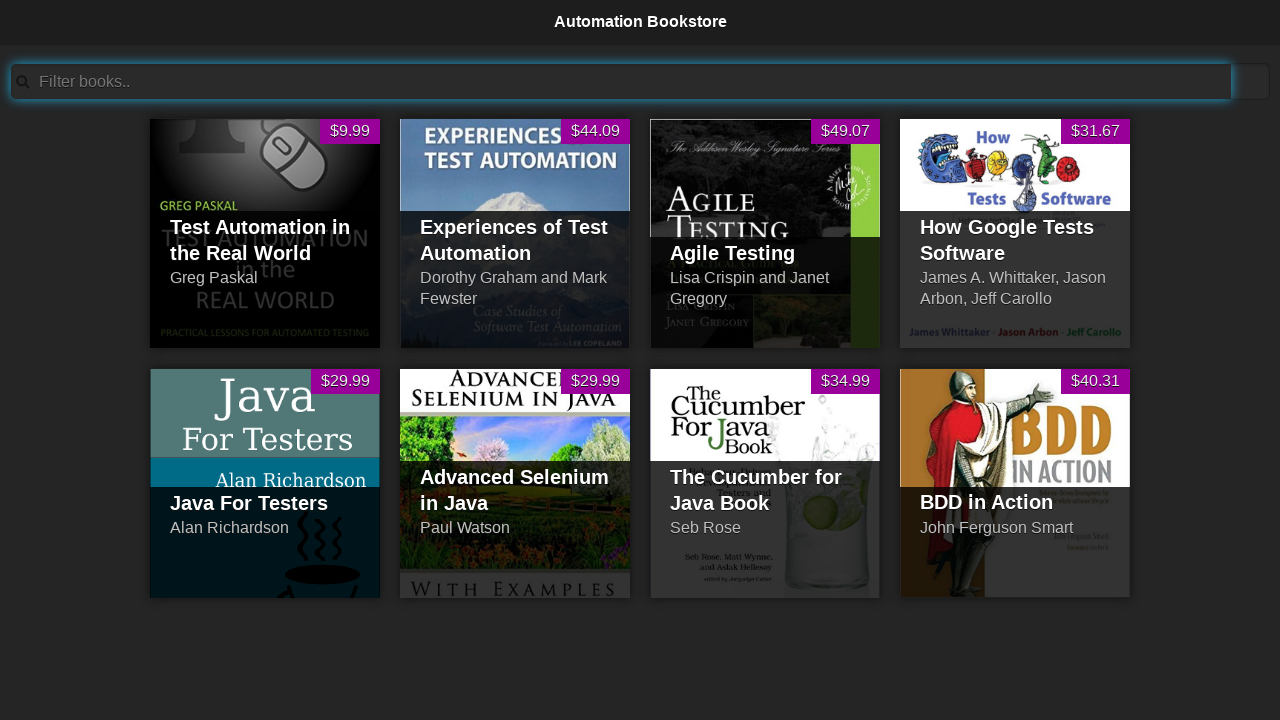

Verified h2 element exists above the target element
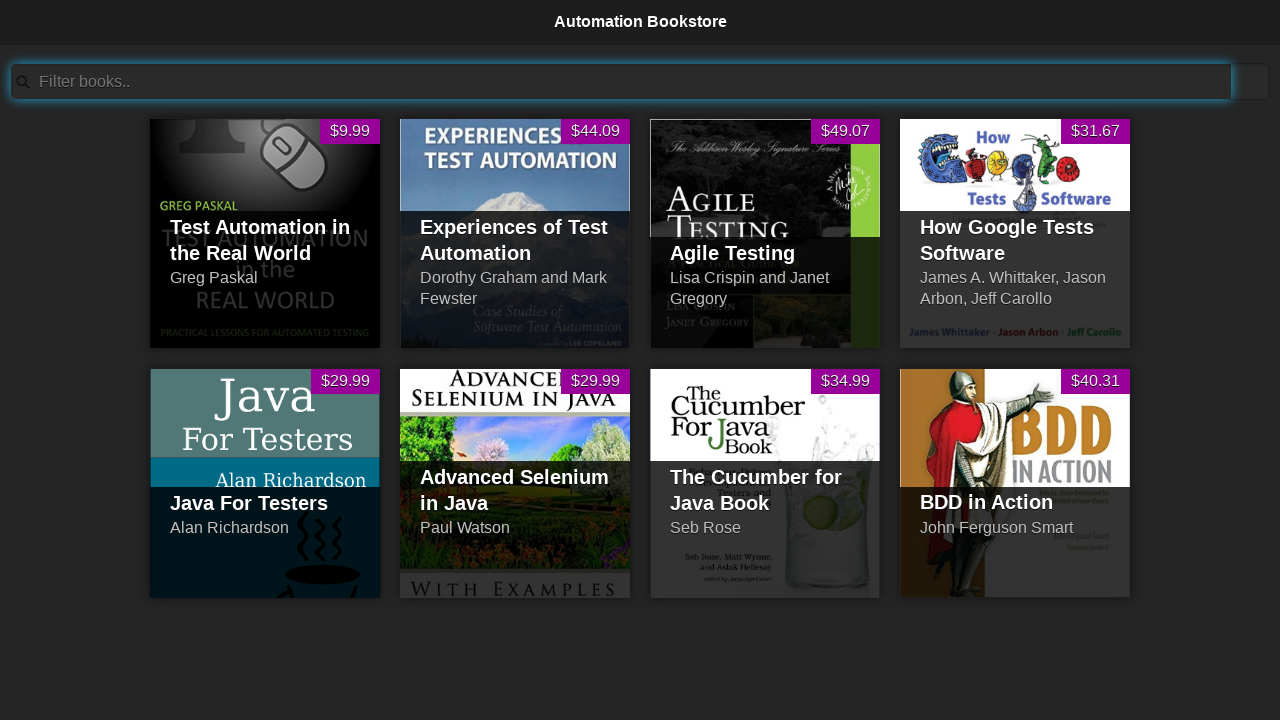

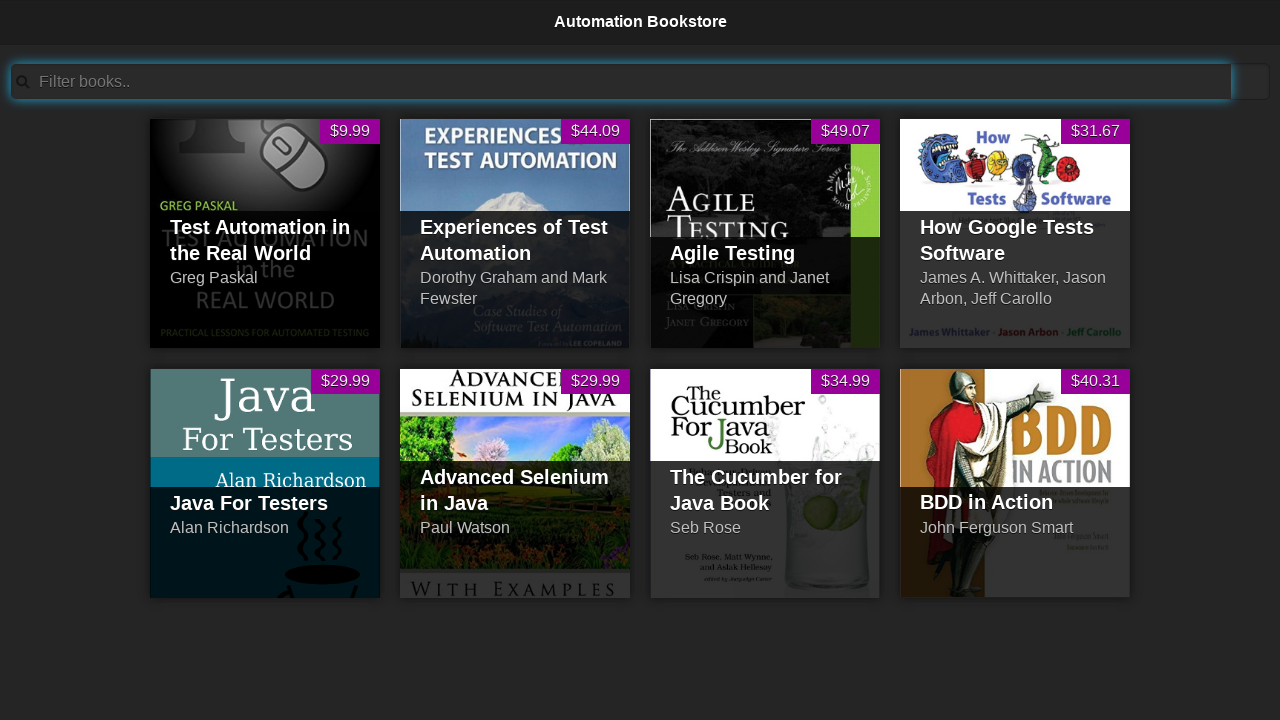